Tests the Python.org website by verifying the page title contains "Python" and performing a search for "pycon" to ensure search functionality works and returns results.

Starting URL: http://www.python.org

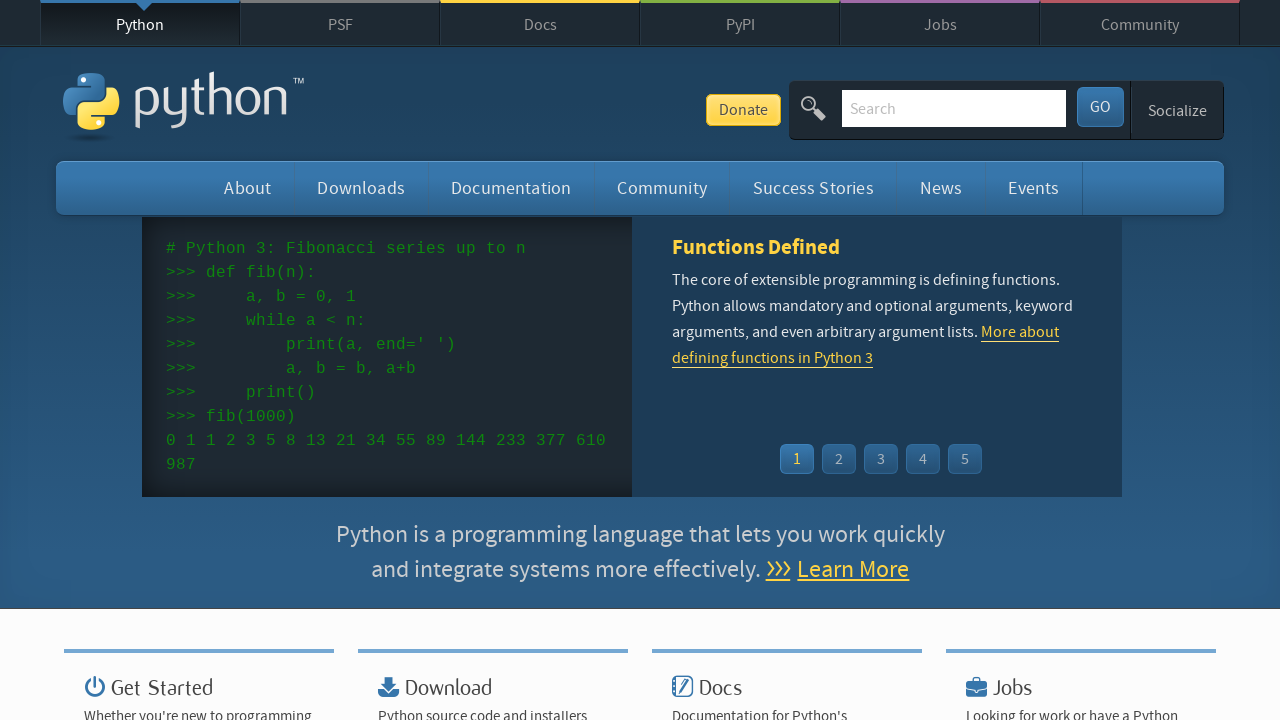

Verified page title contains 'Python'
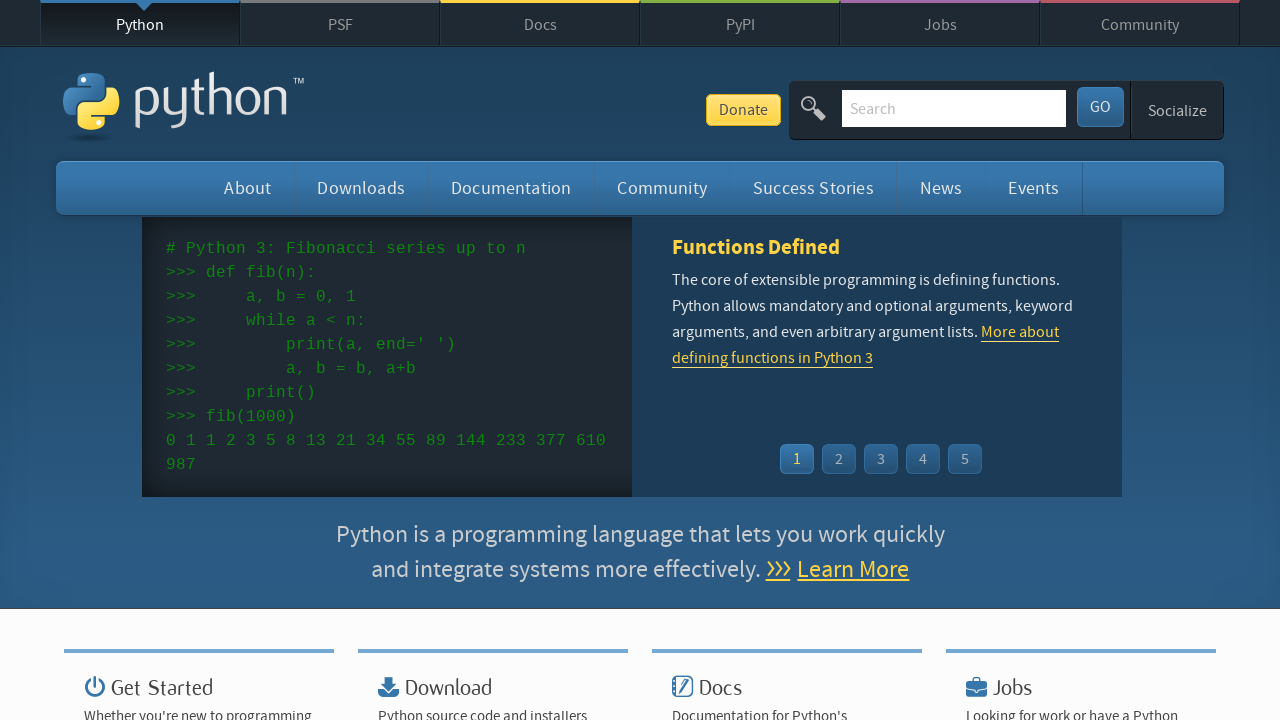

Filled search input with 'pycon' on input[name='q']
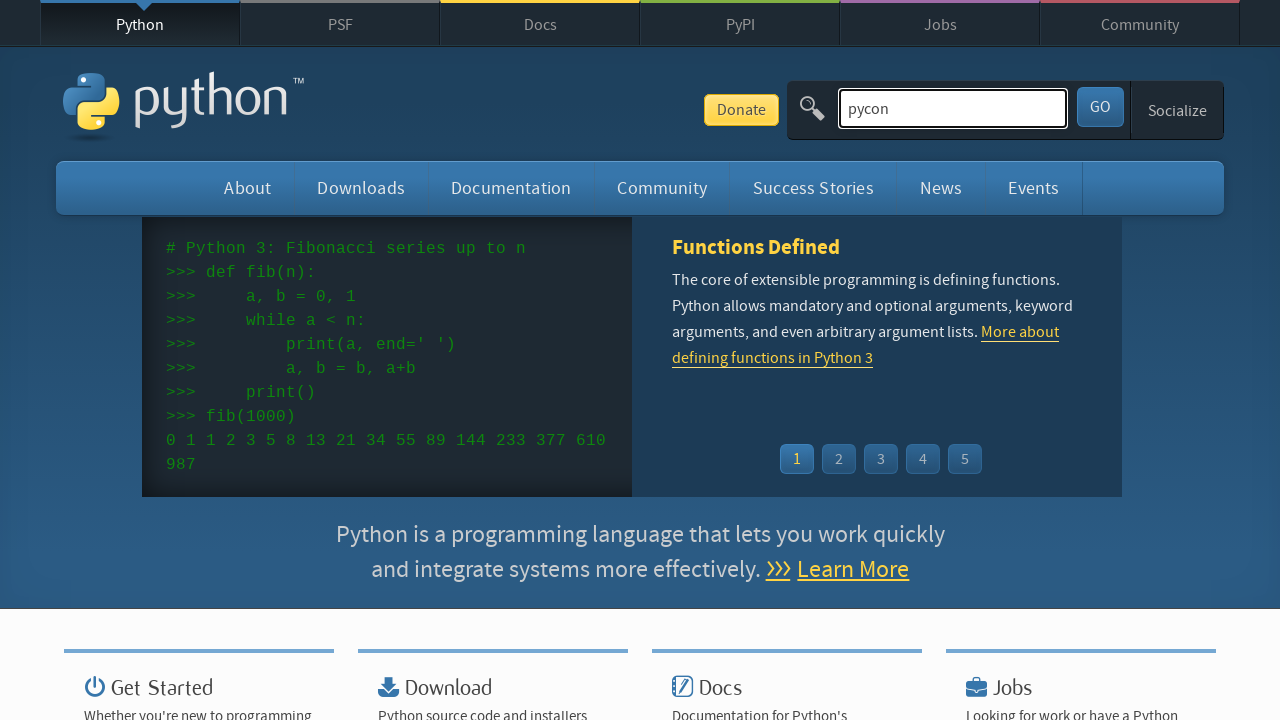

Pressed Enter to submit search query on input[name='q']
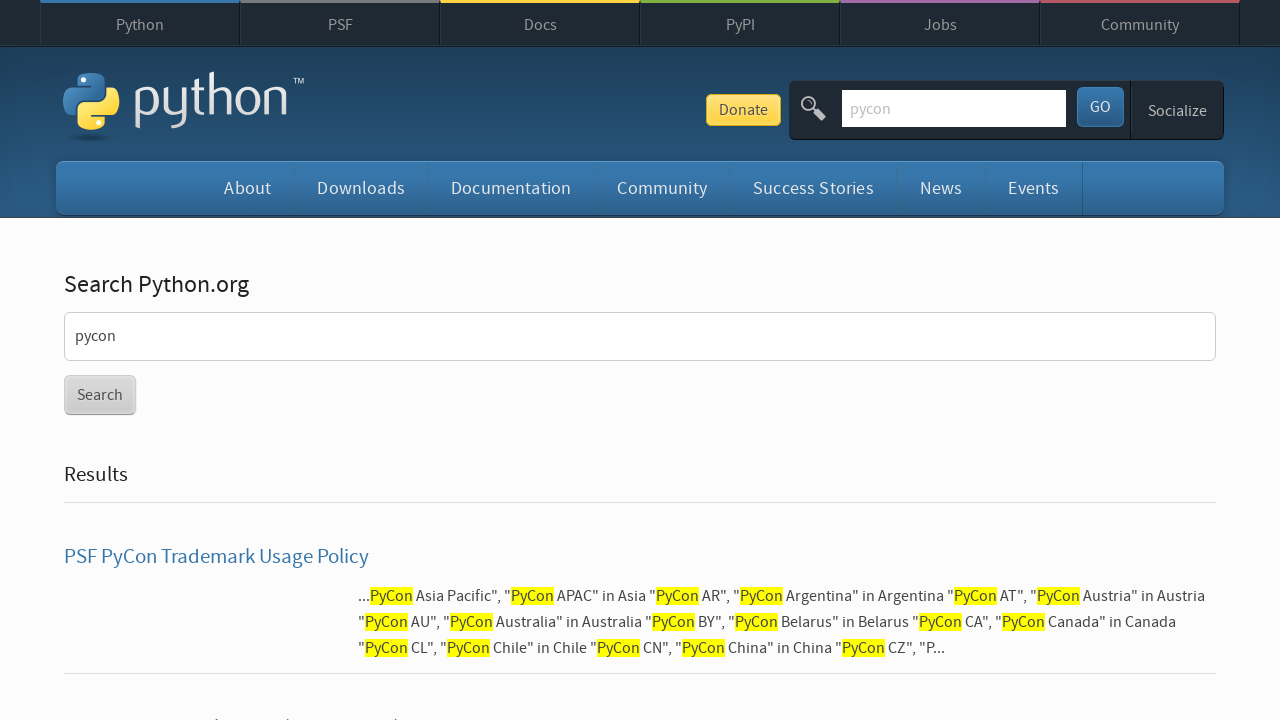

Waited for network idle state after search
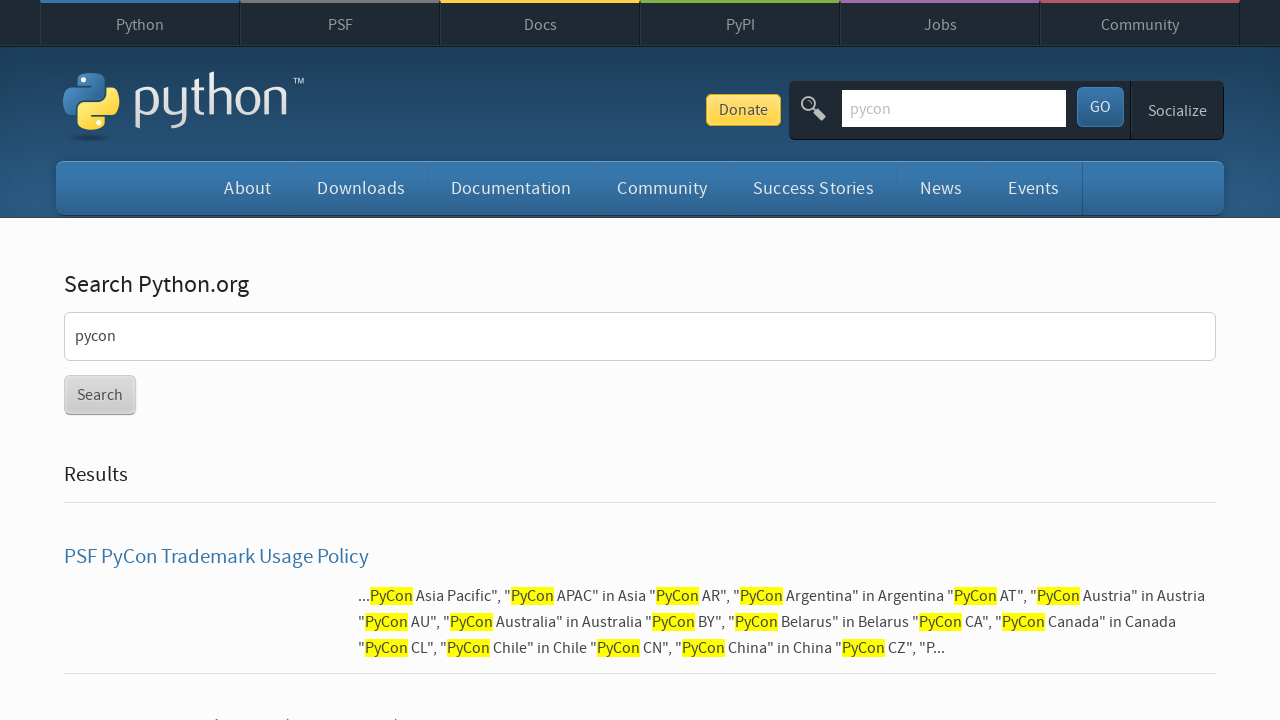

Verified search results were found (no 'No results found' message)
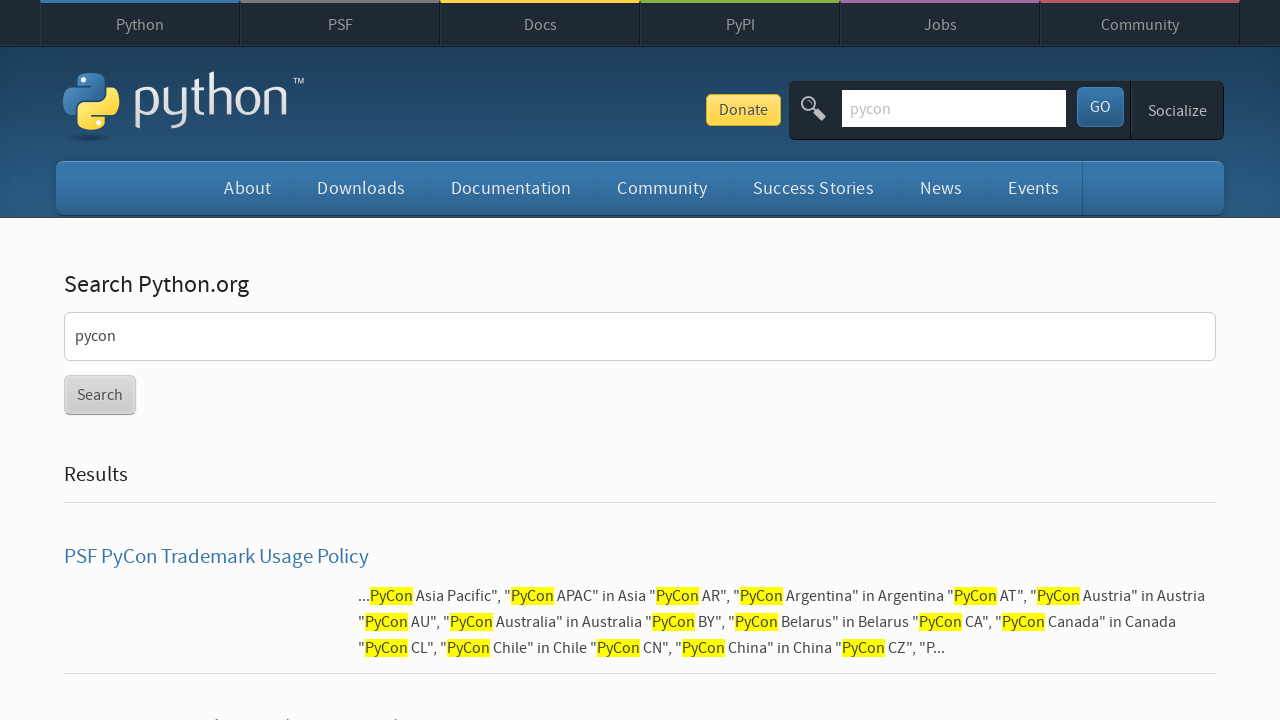

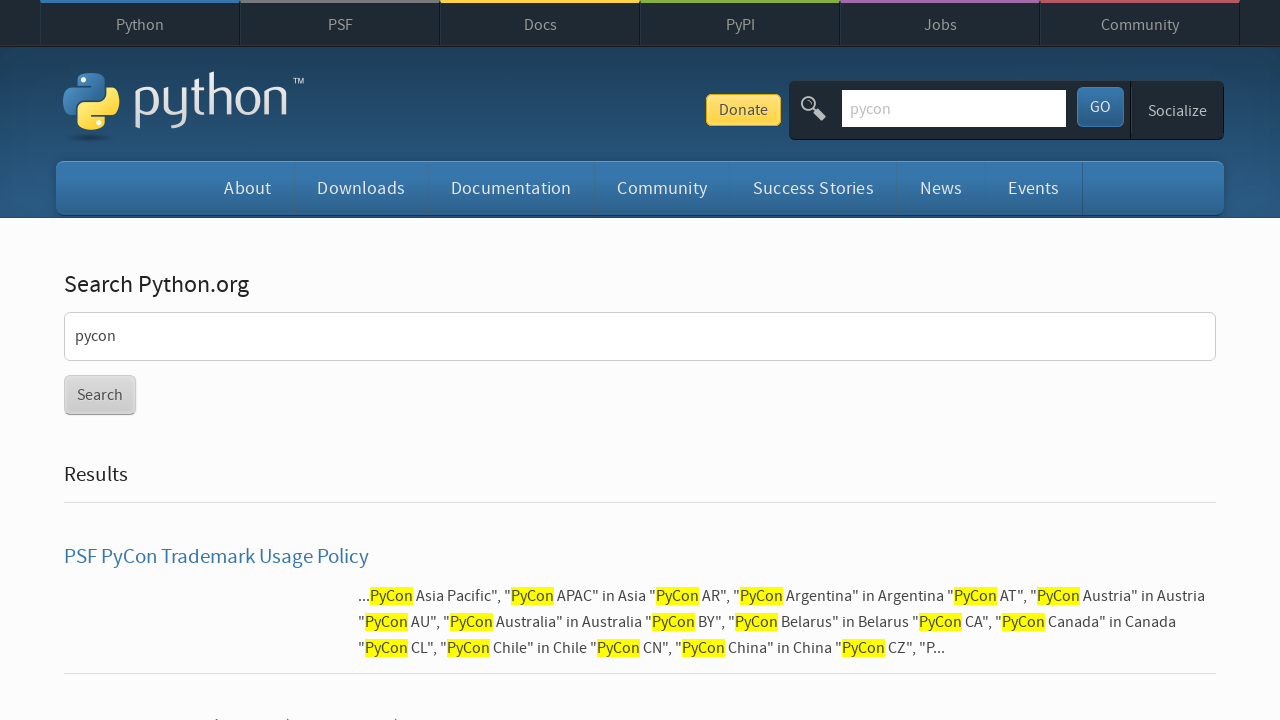